Tests the download and upload functionality on DemoQA's upload-download page by clicking the download button and uploading a test file

Starting URL: https://demoqa.com/upload-download

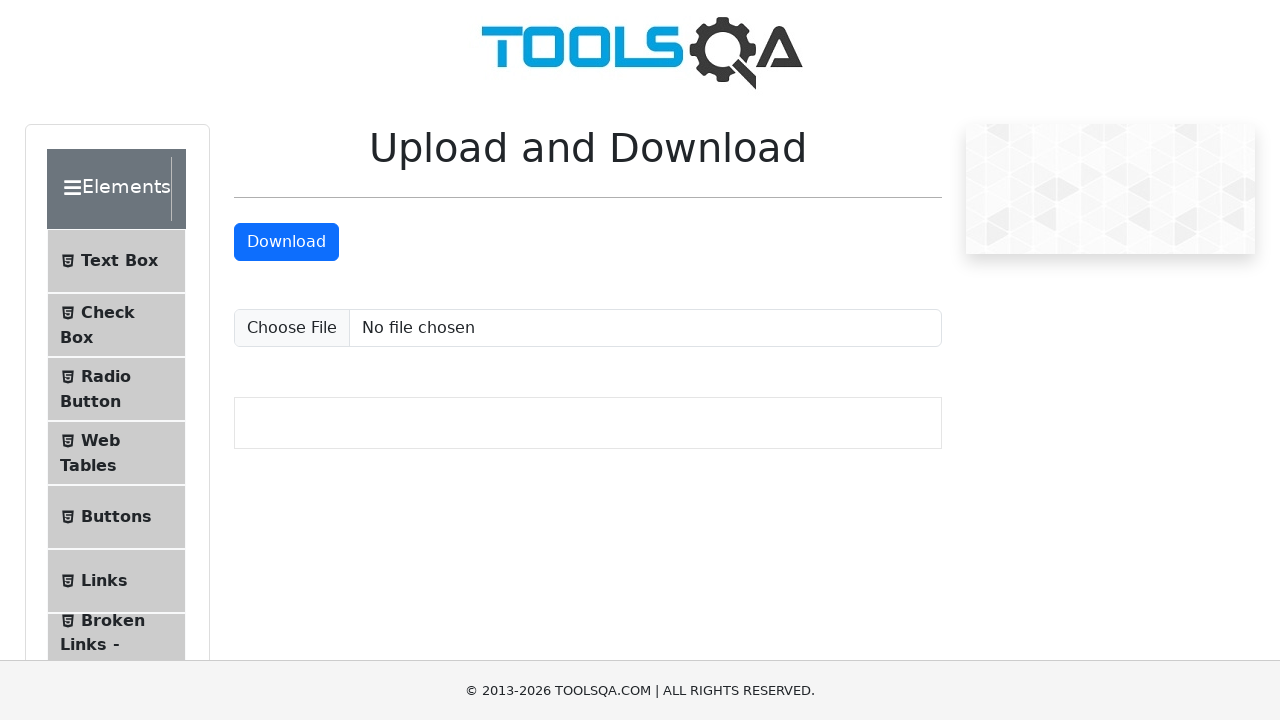

Clicked download button to trigger file download at (286, 242) on #downloadButton
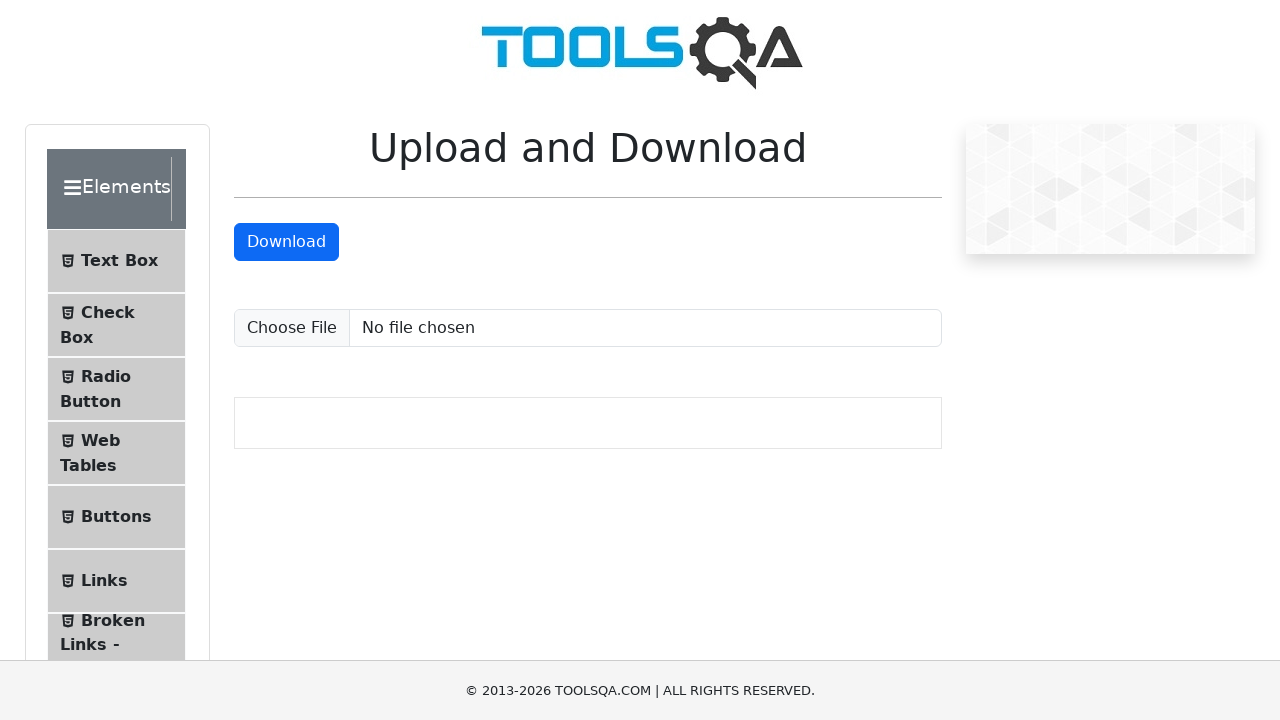

Waited 1 second for download to initiate
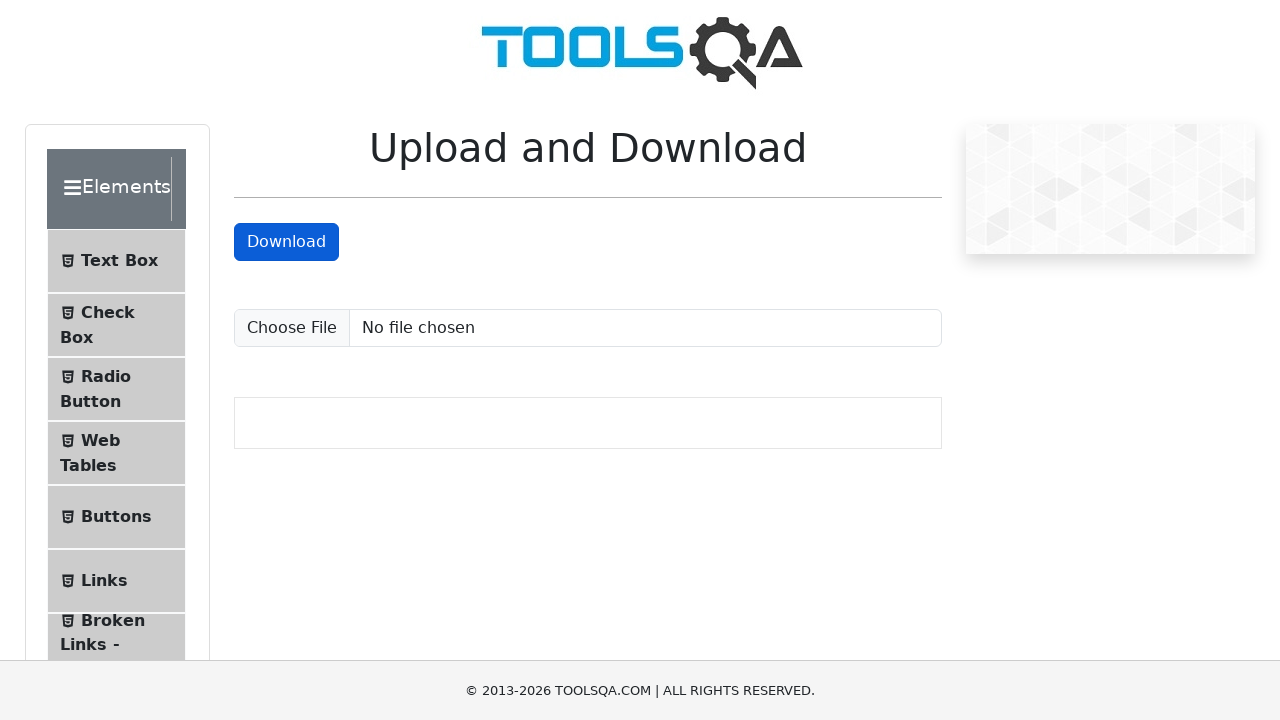

Created temporary test file for upload
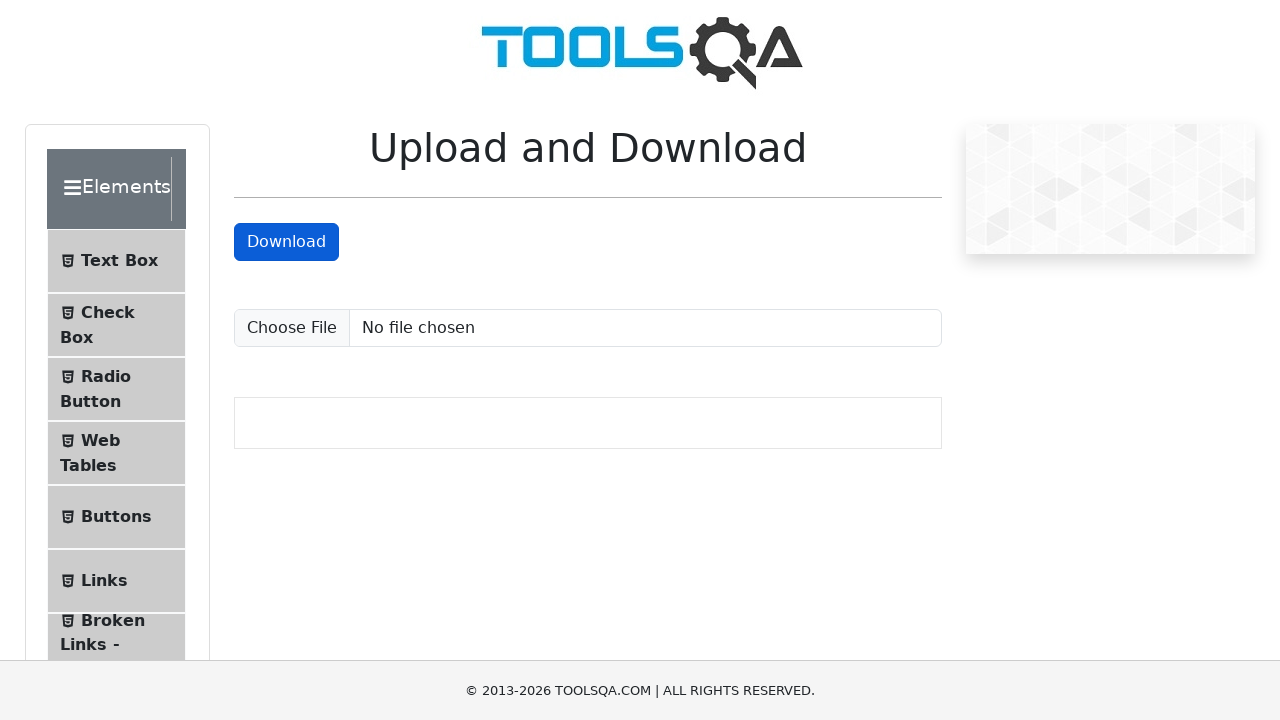

Set input file for upload using file selector #uploadFile
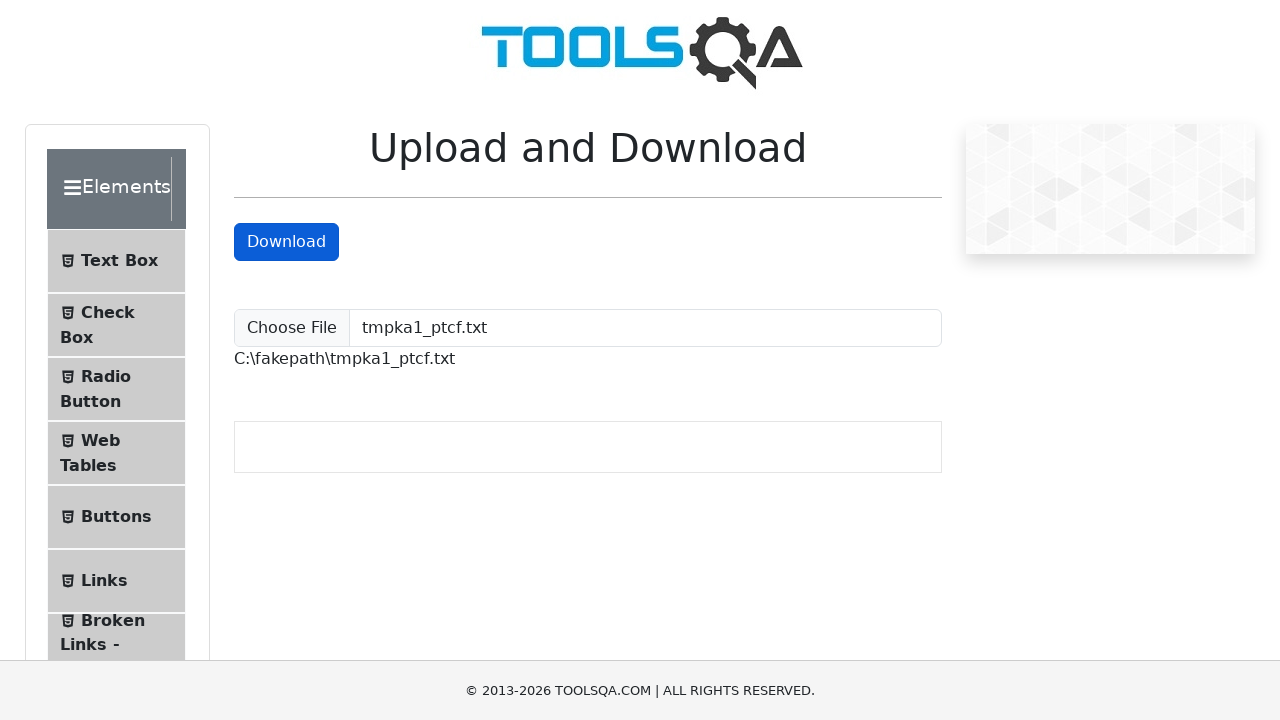

Upload confirmation appeared with #uploadedFilePath selector
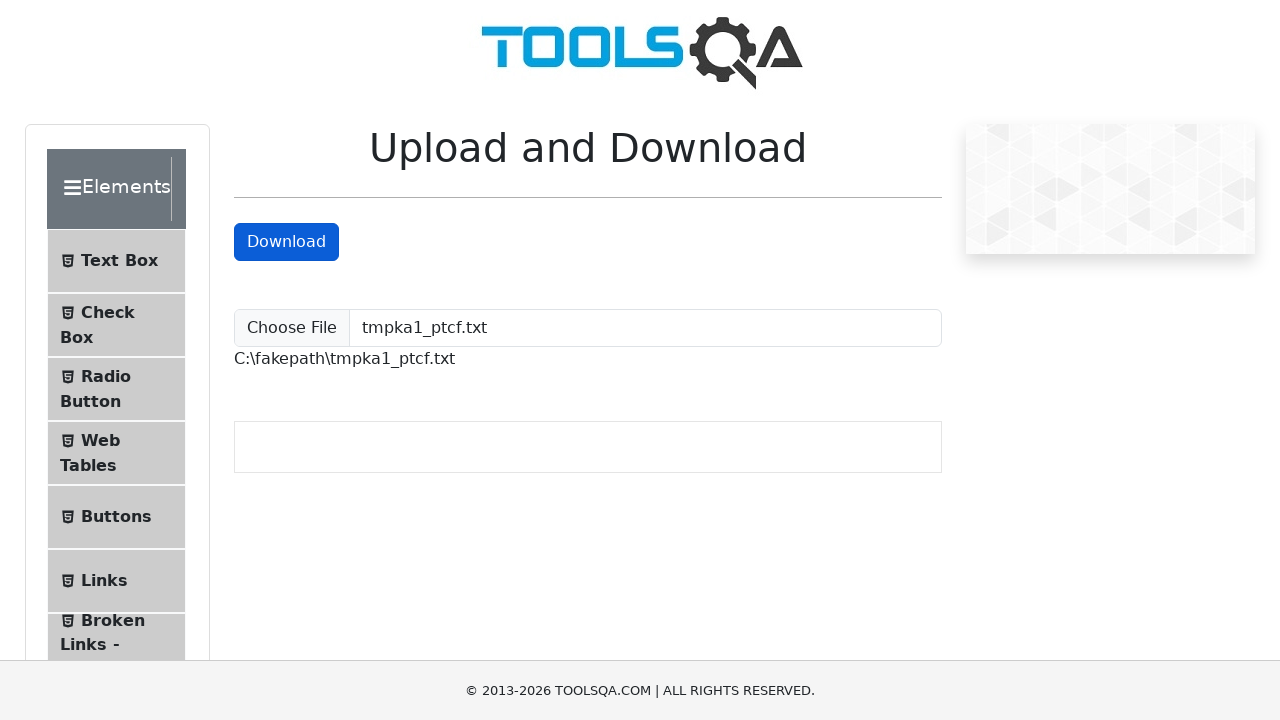

Cleaned up temporary test file
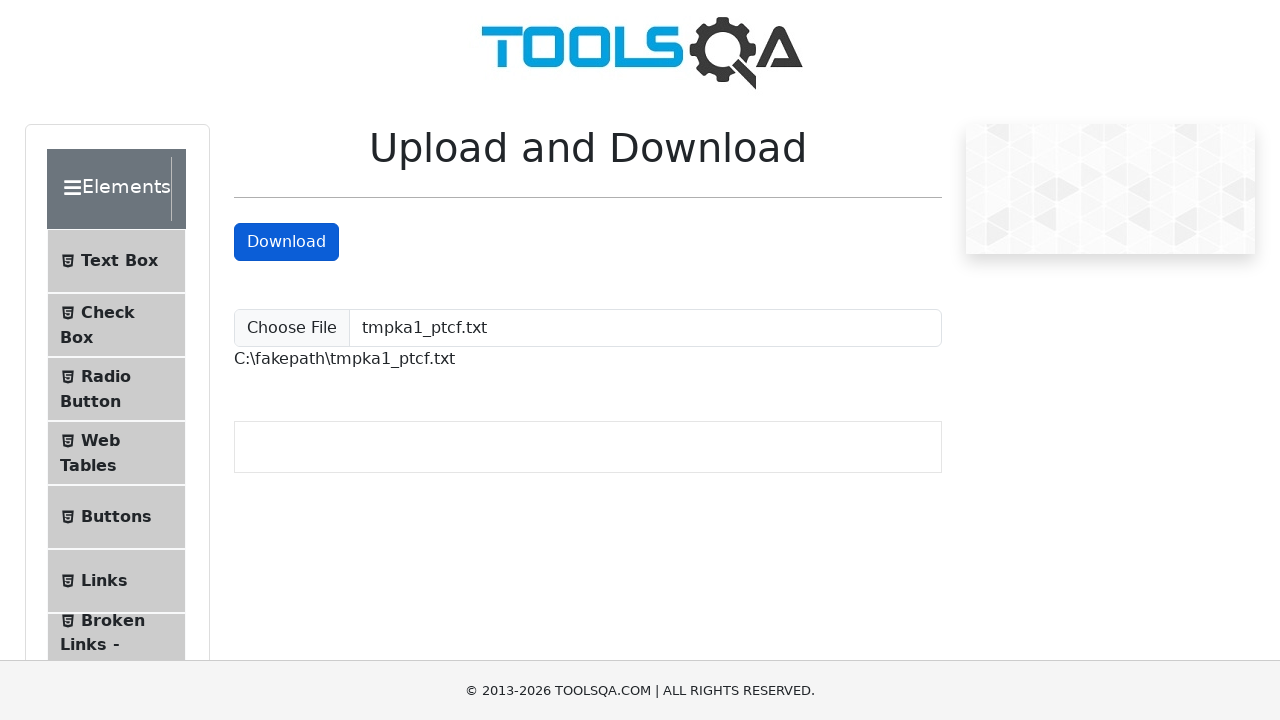

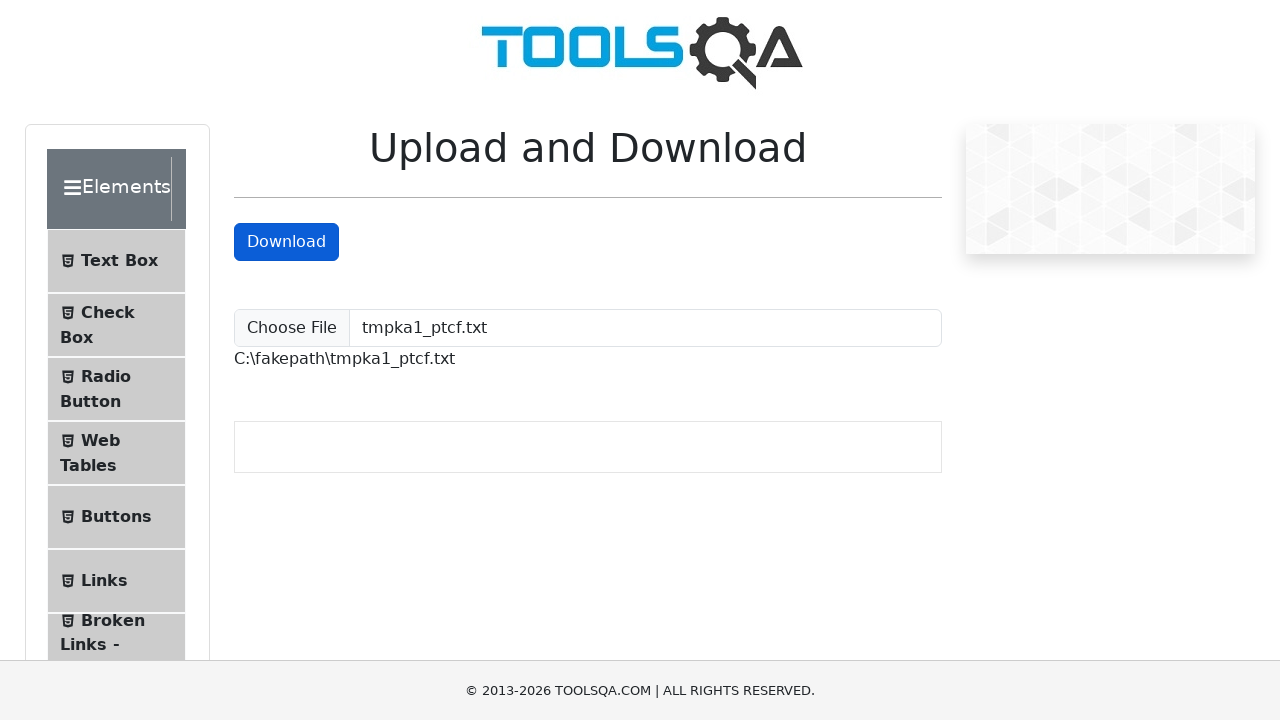